Tests editable dropdown on Huawei registration page by searching and selecting "Benin" from country dropdown

Starting URL: https://id5.cloud.huawei.com/CAS/portal/userRegister/regbyemail.html

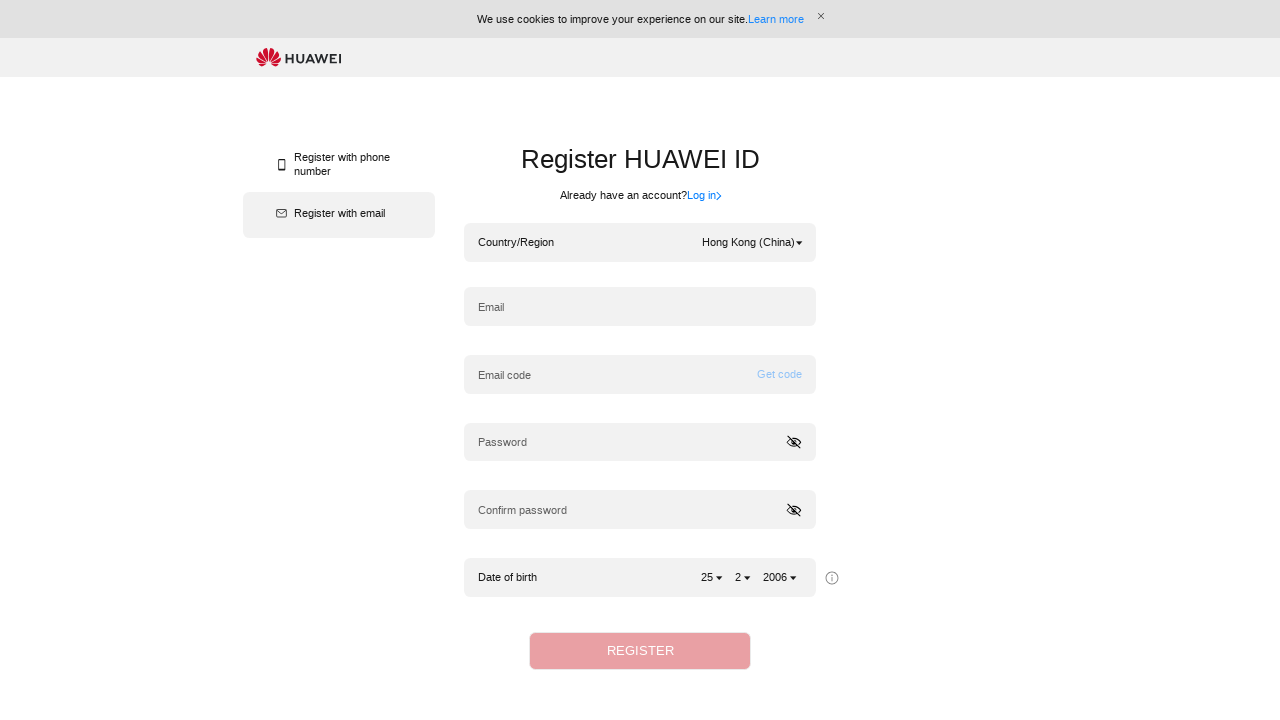

Navigated to Huawei registration page
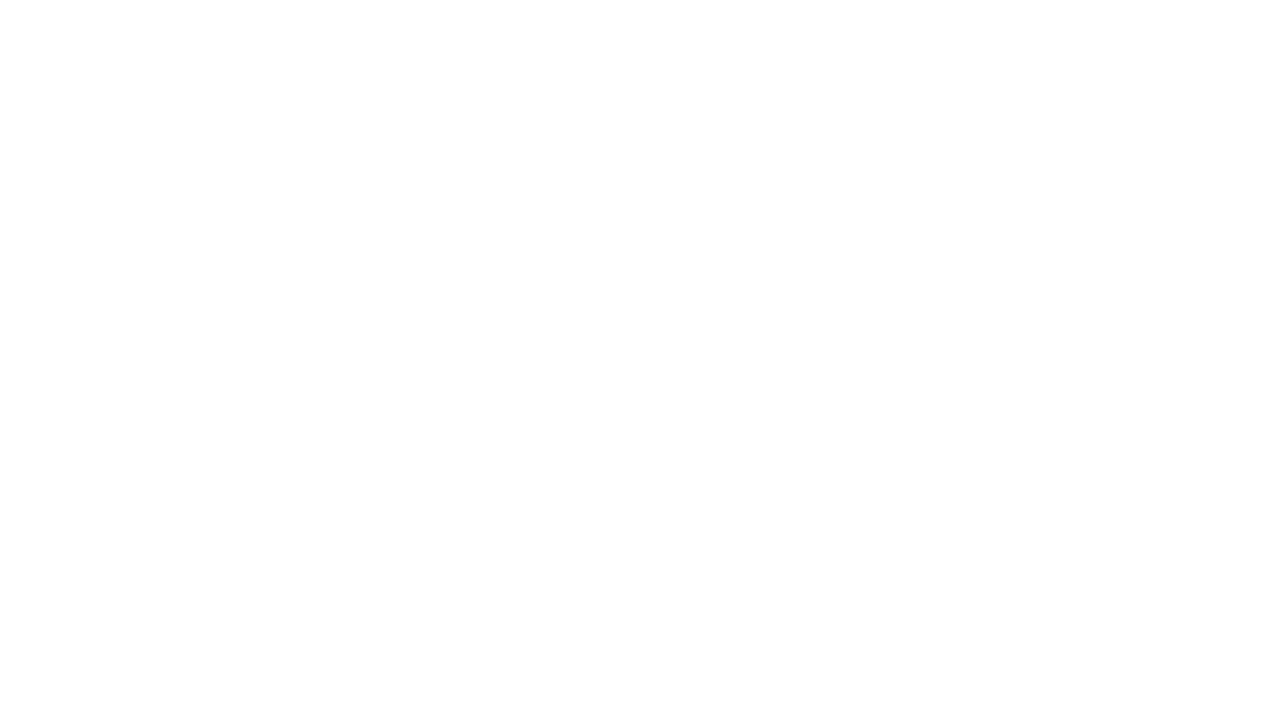

Clicked on country dropdown to open it at (752, 242) on div.hwid-dropInpunt
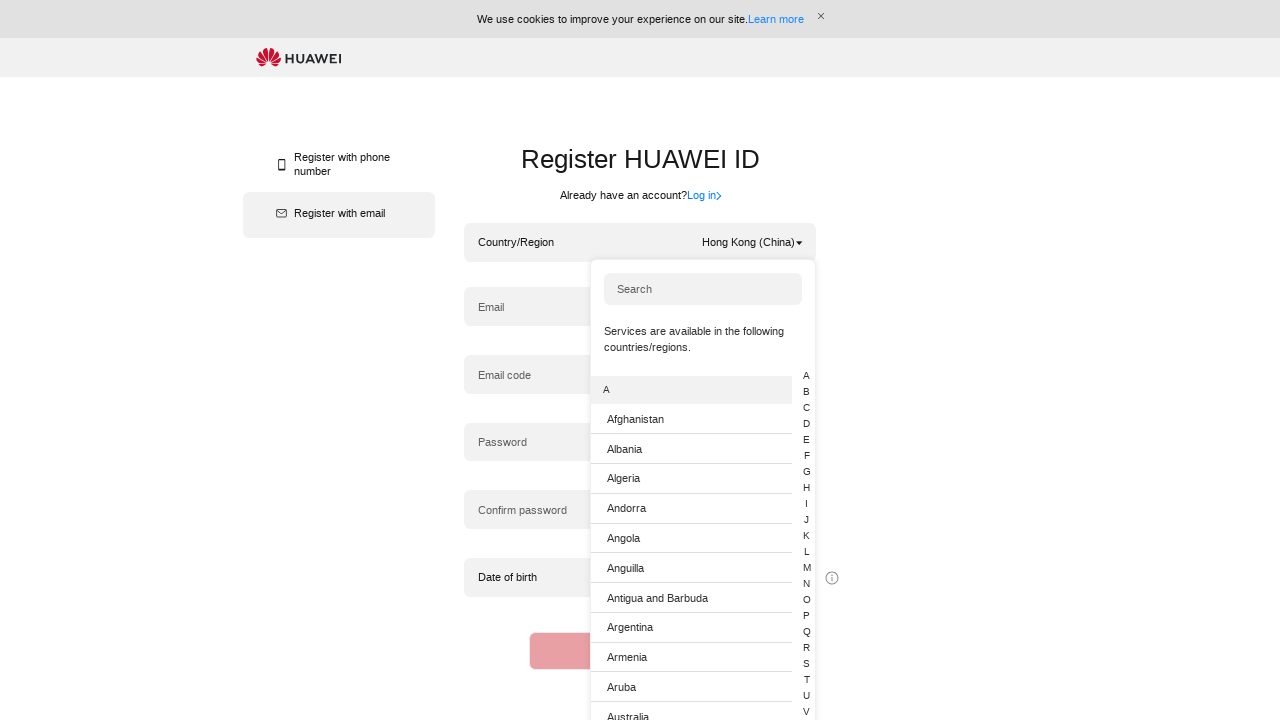

Typed 'Benin' in the dropdown search field on input[ht='input_emailregister_search']
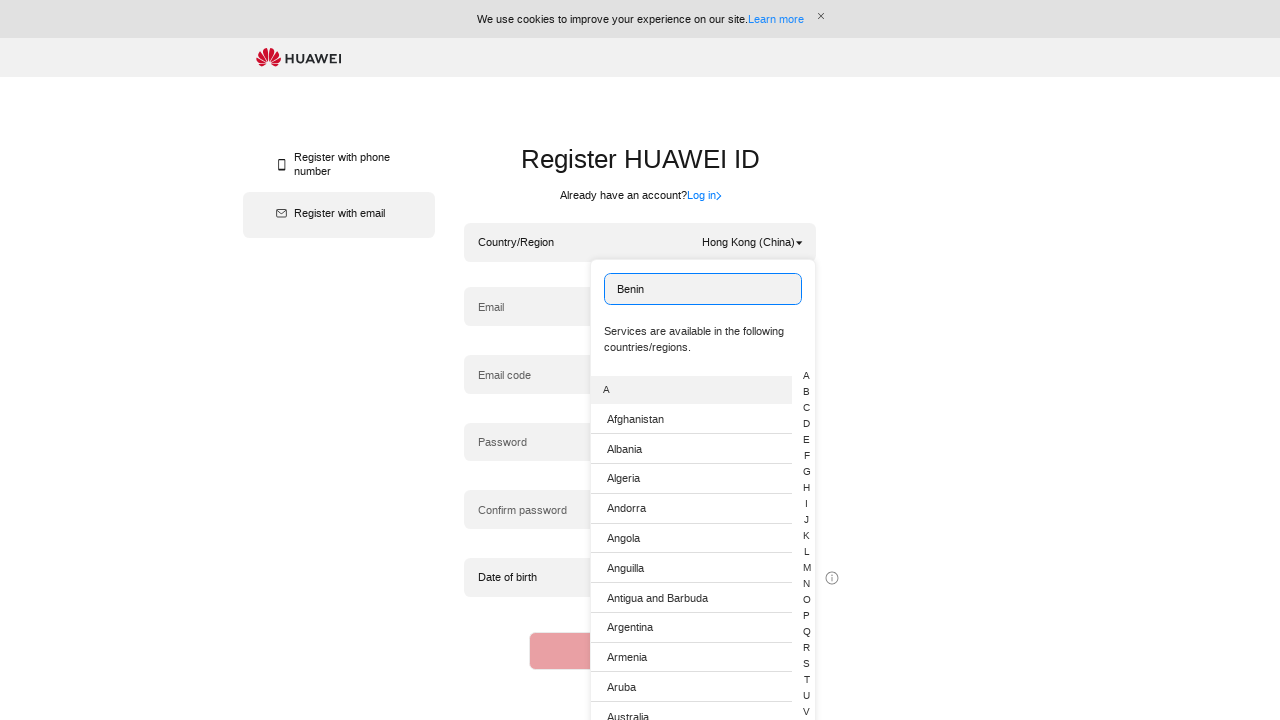

Filtered dropdown results appeared
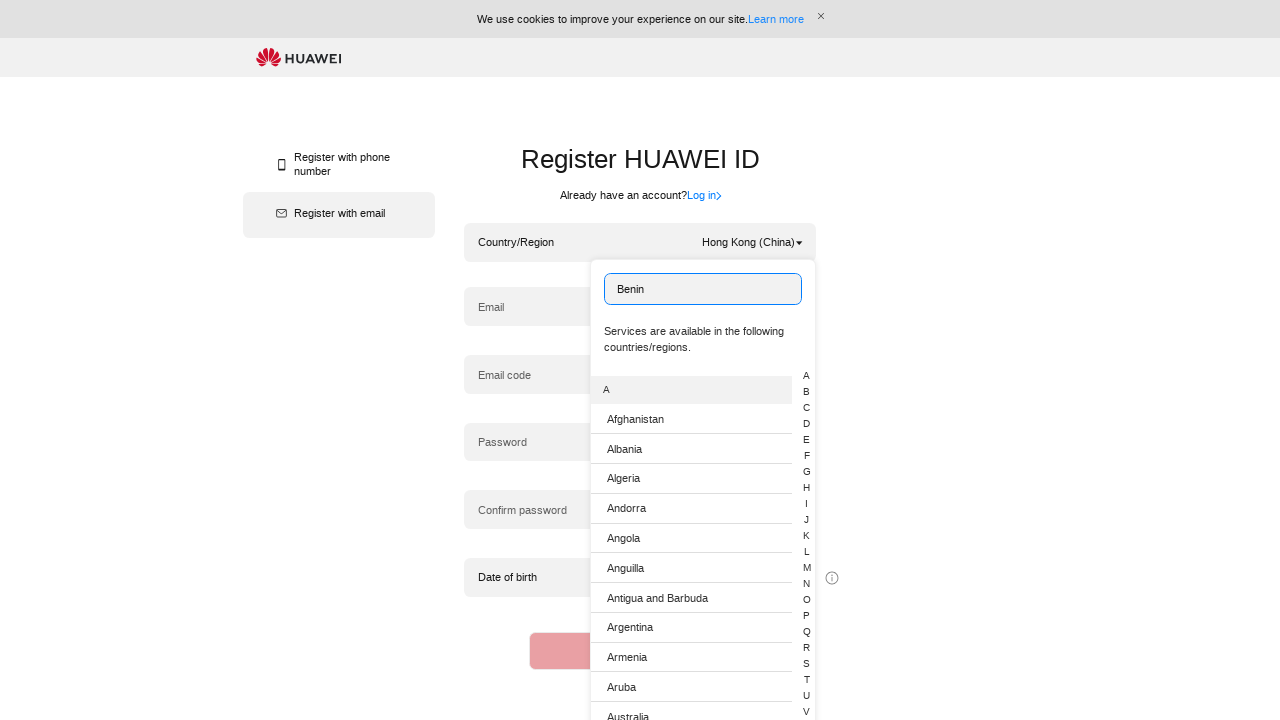

Clicked on 'Benin' option in dropdown at (692, 550) on ul.hwid-alpla-list div >> nth=24
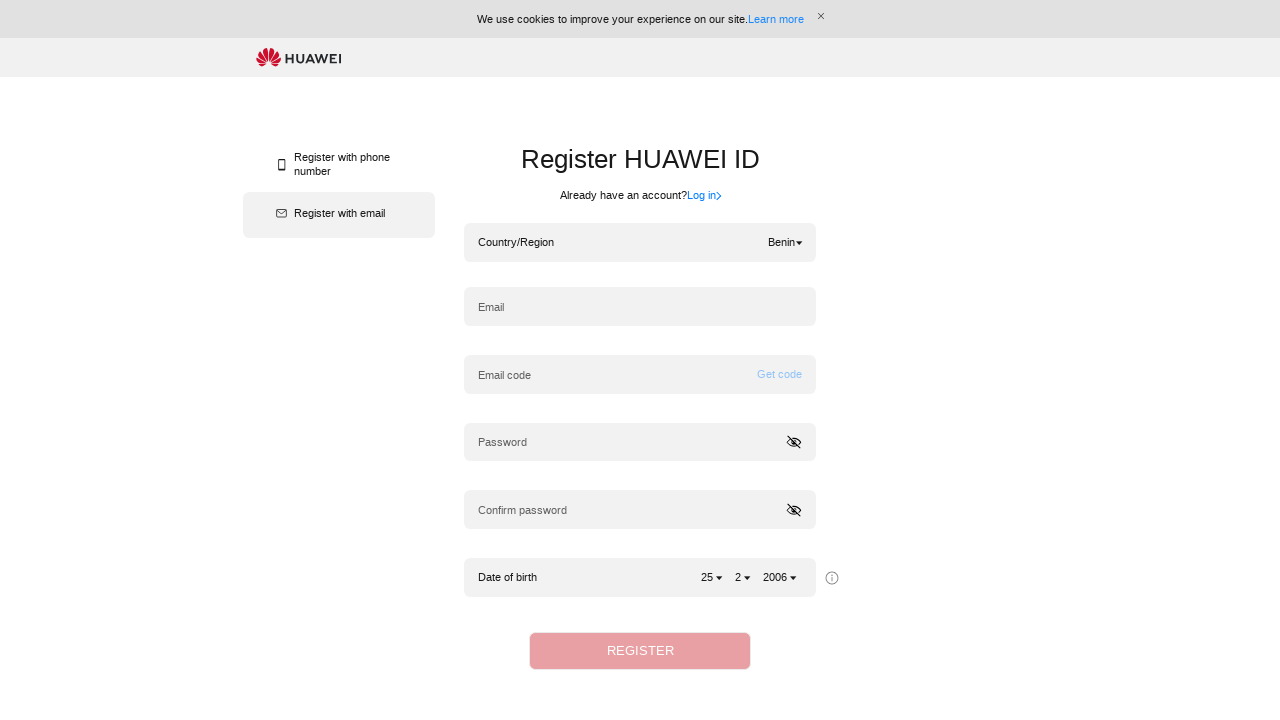

Verified that 'Benin' was successfully selected in the dropdown
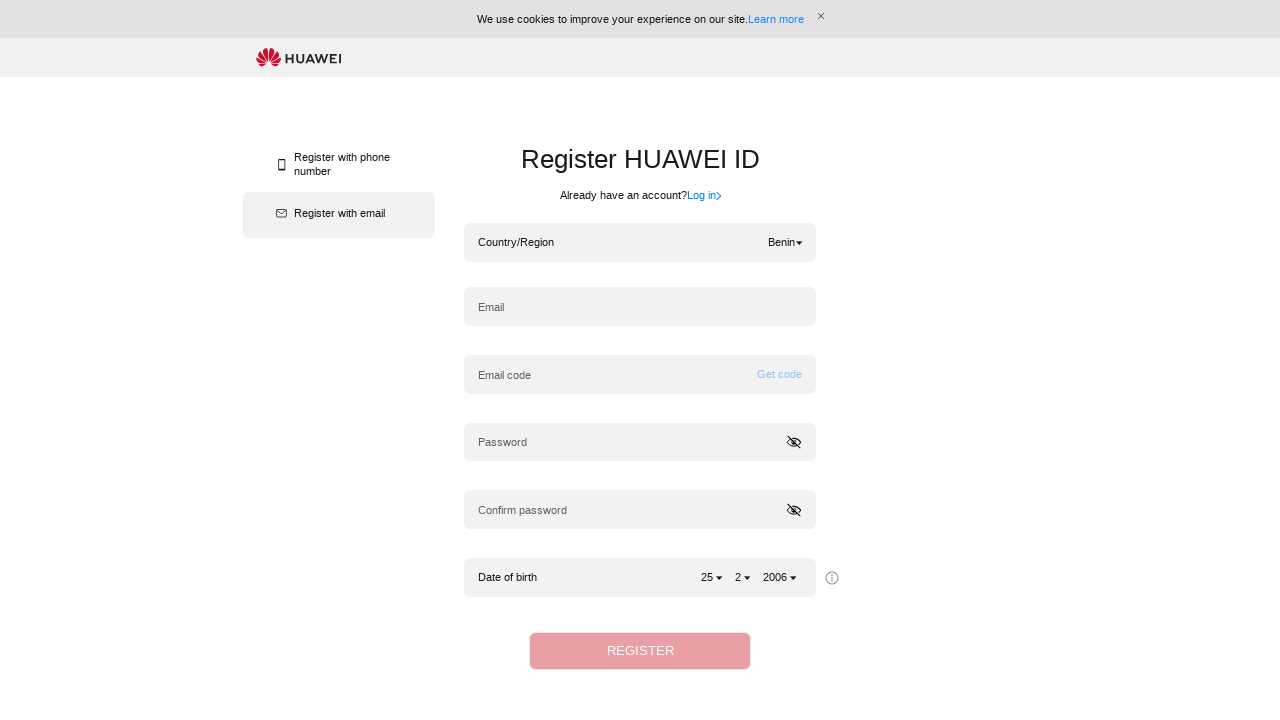

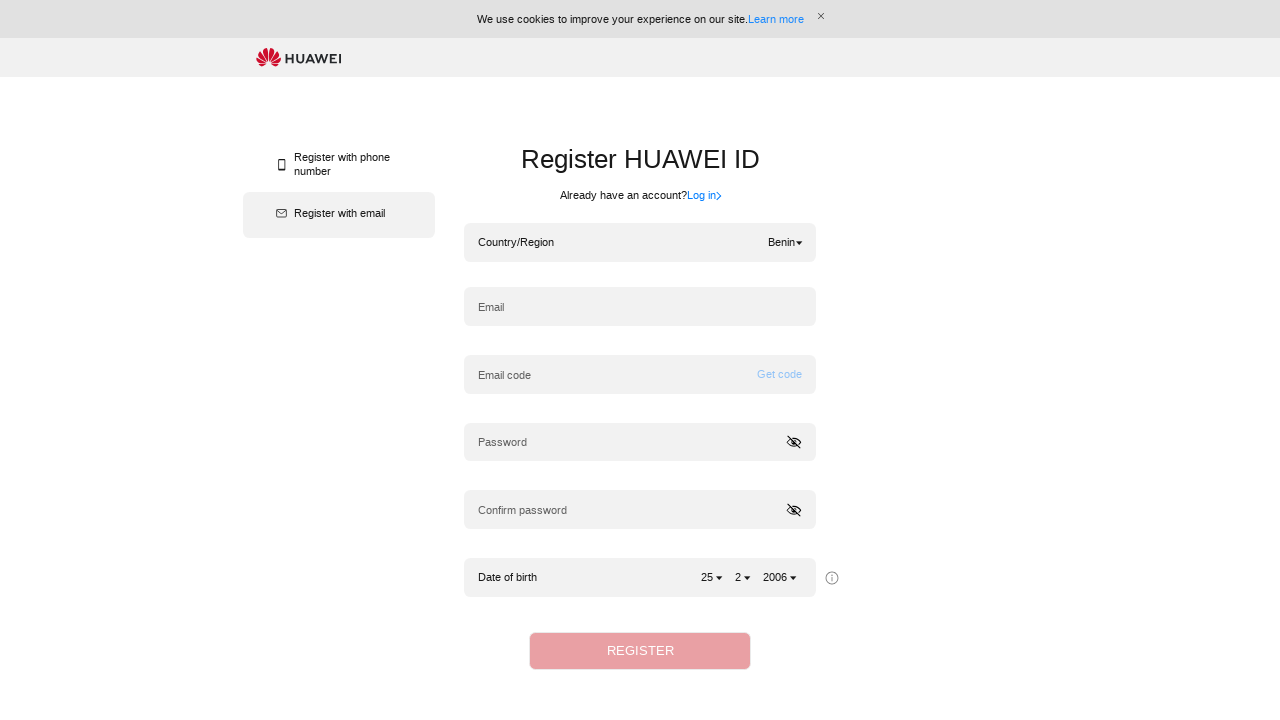